Tests a calculator application by inputting two numbers, selecting multiplication operator, clicking GO, and waiting for the result to display

Starting URL: https://juliemr.github.io/protractor-demo/

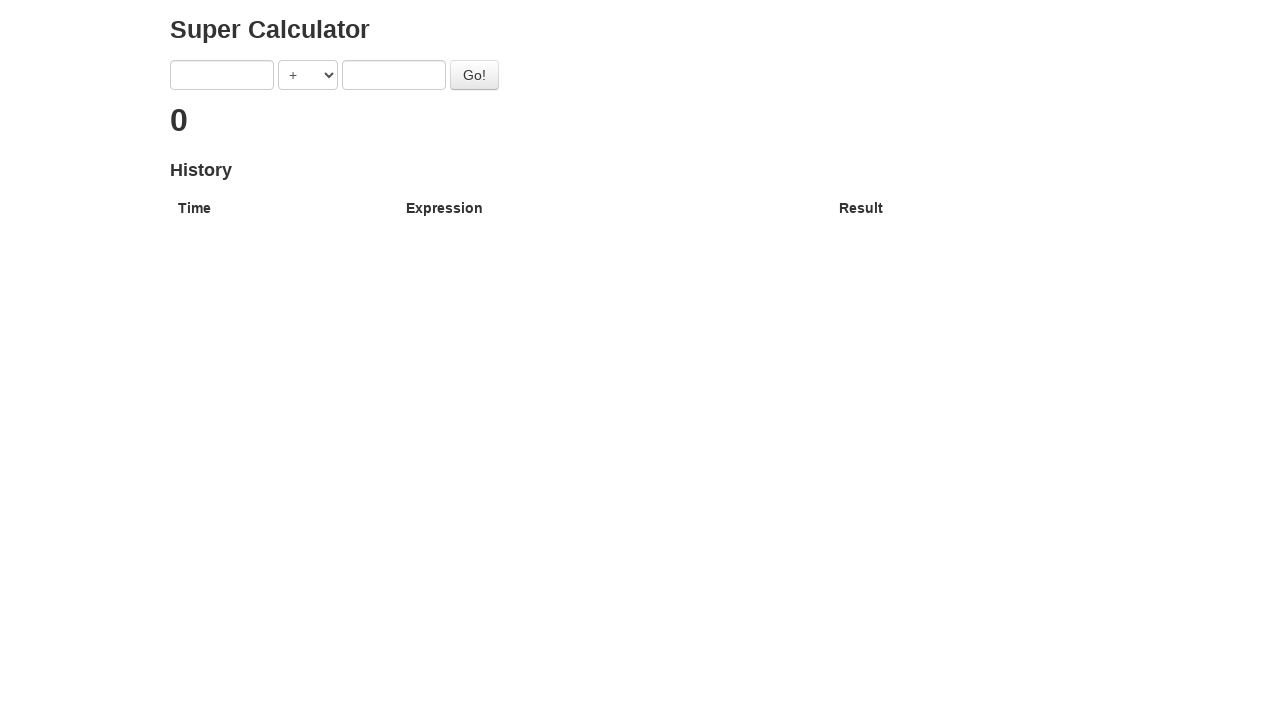

Filled first number input field with '5' on input[ng-model='first']
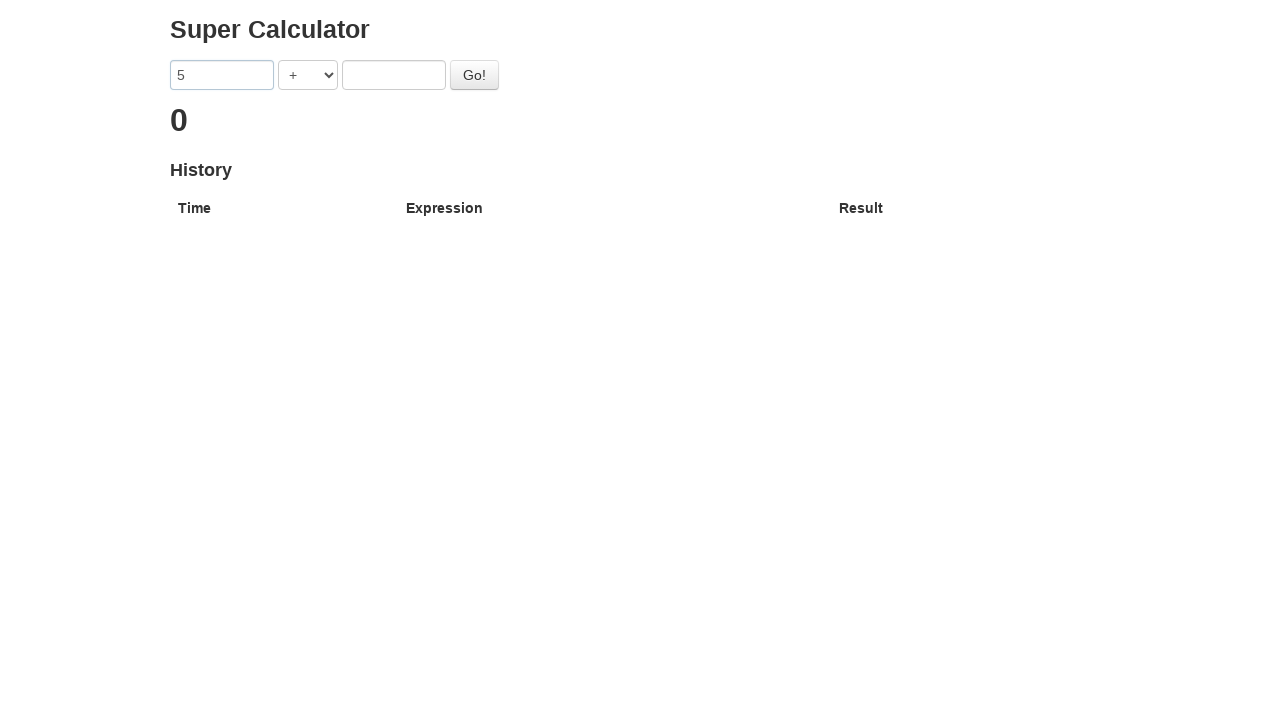

Clicked operator dropdown to open menu at (308, 75) on select[ng-model='operator']
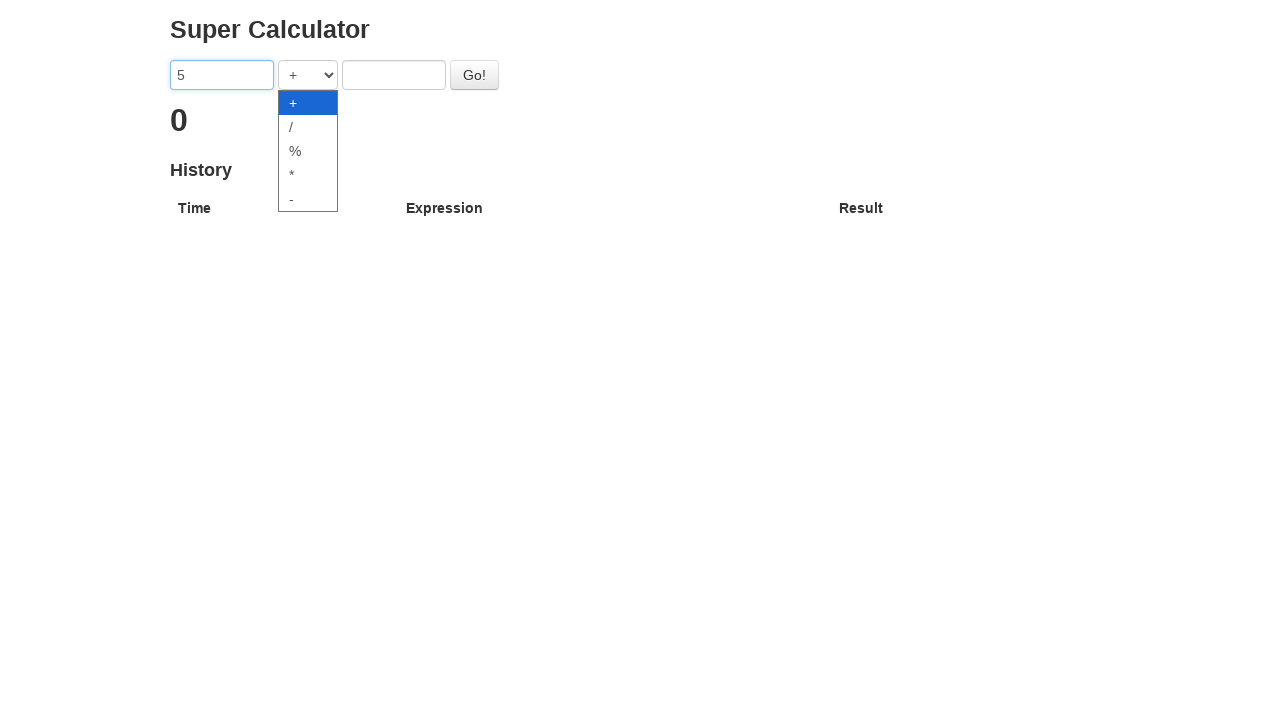

Selected multiplication operator '*' from dropdown on select[ng-model='operator']
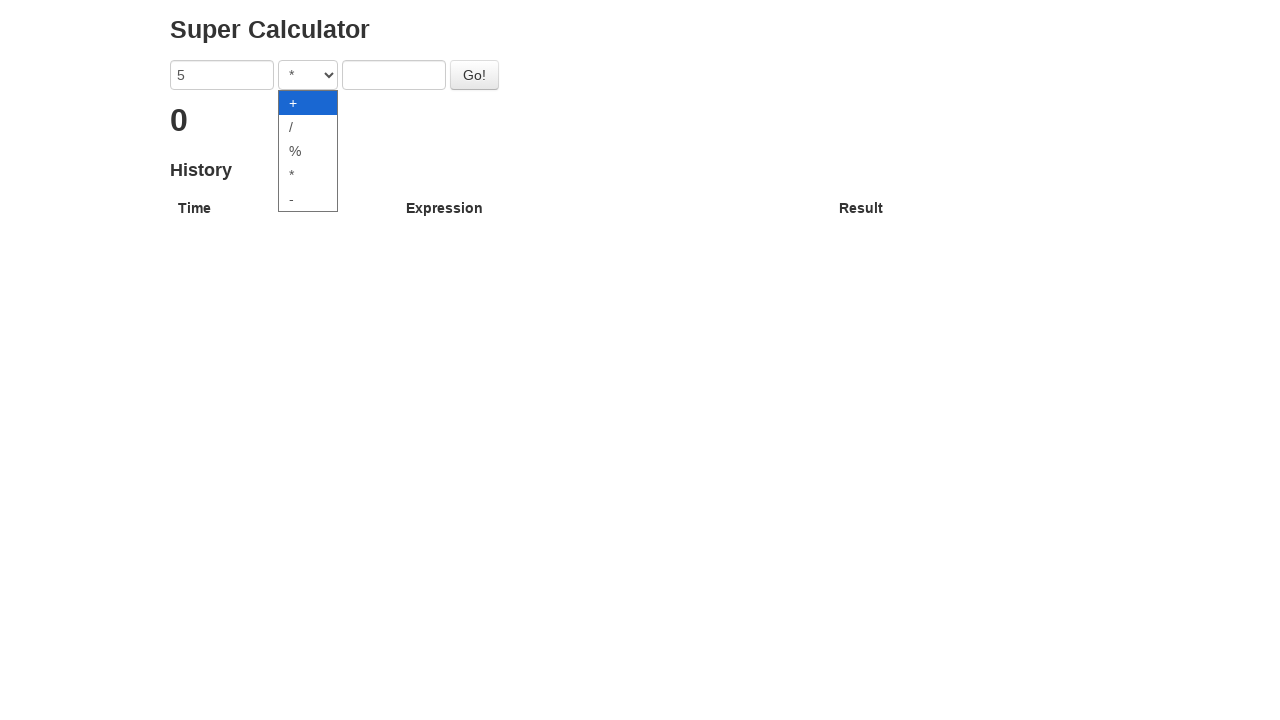

Filled second number input field with '4' on input[ng-model='second']
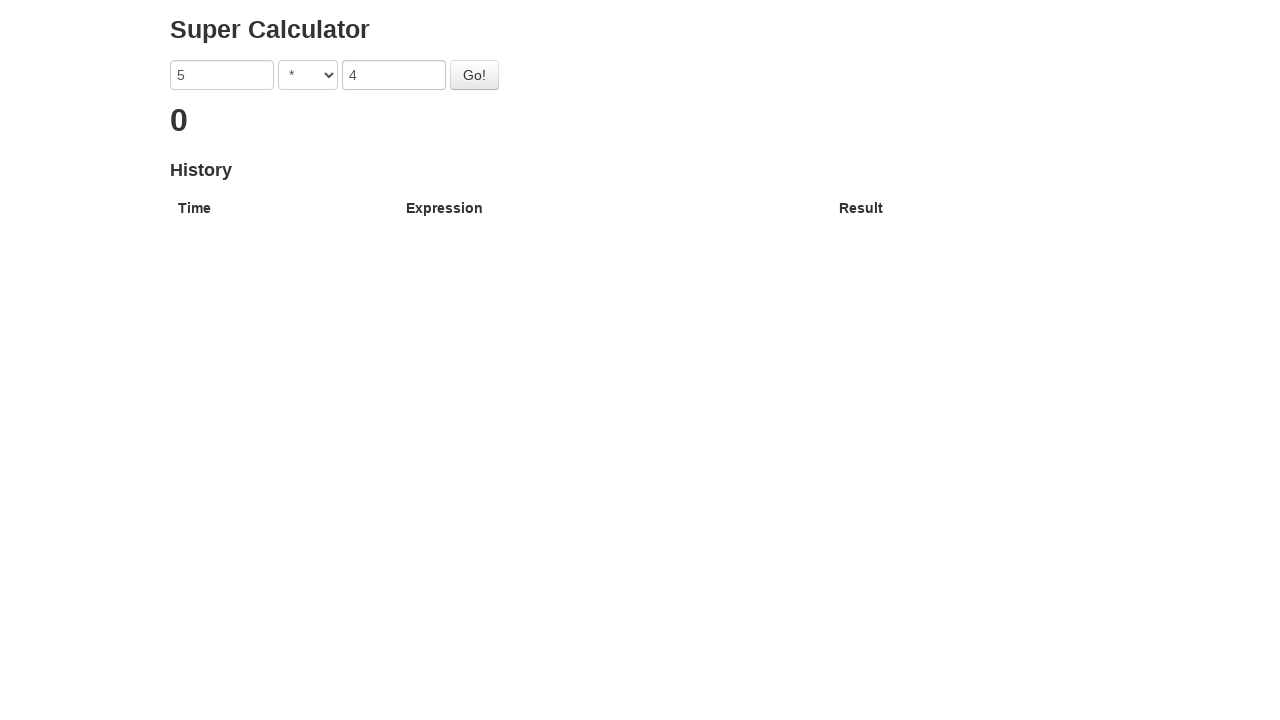

Clicked GO button to execute calculation at (474, 75) on button.btn
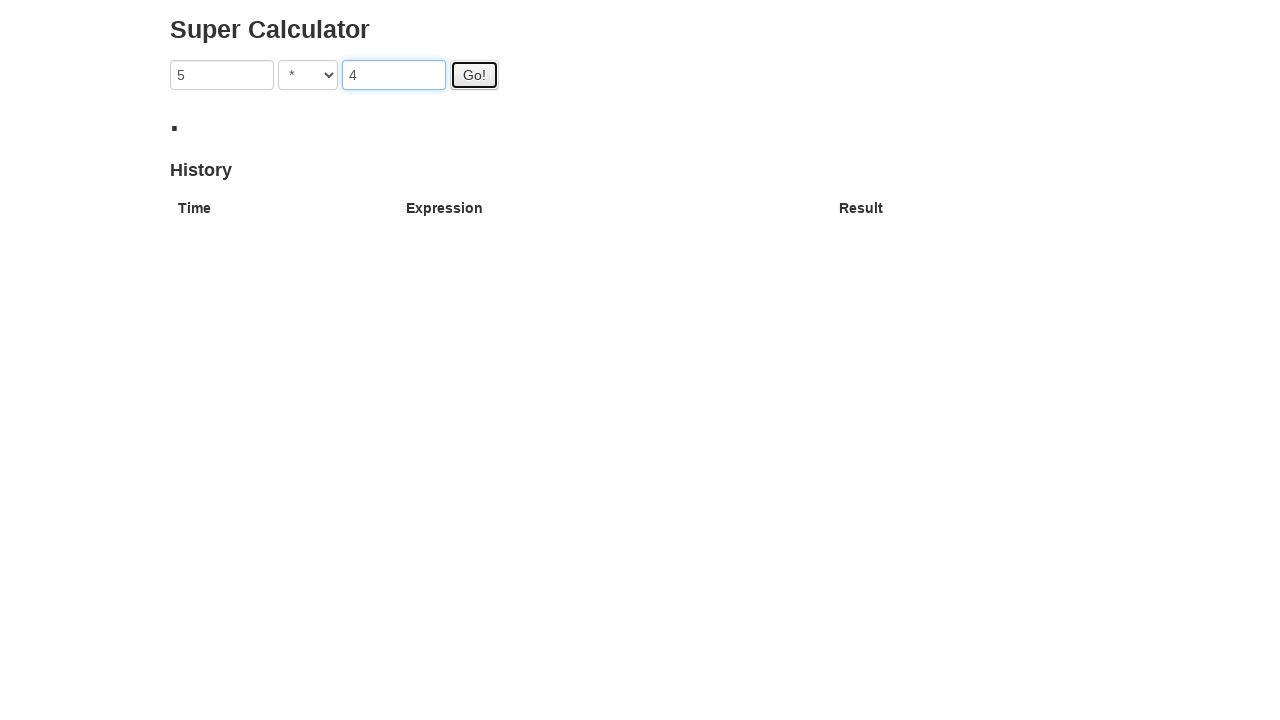

Result element appeared on page
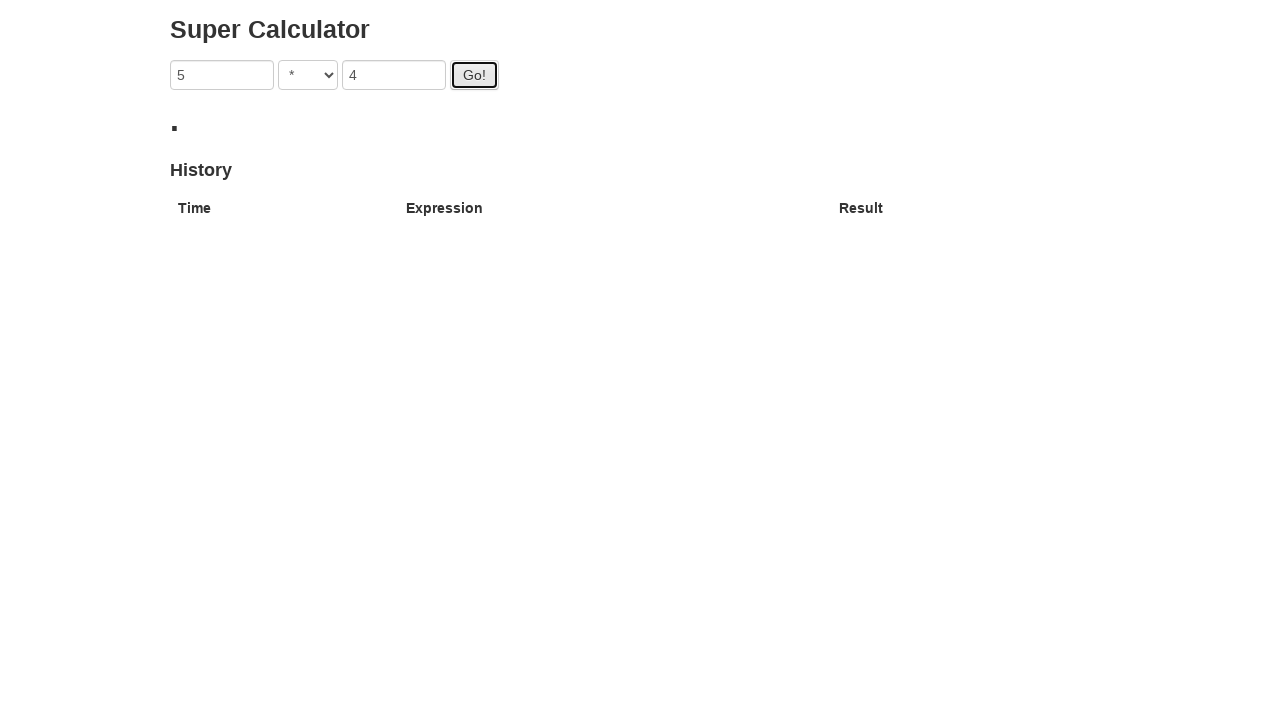

Result calculation complete and displayed (5 * 4 = 20)
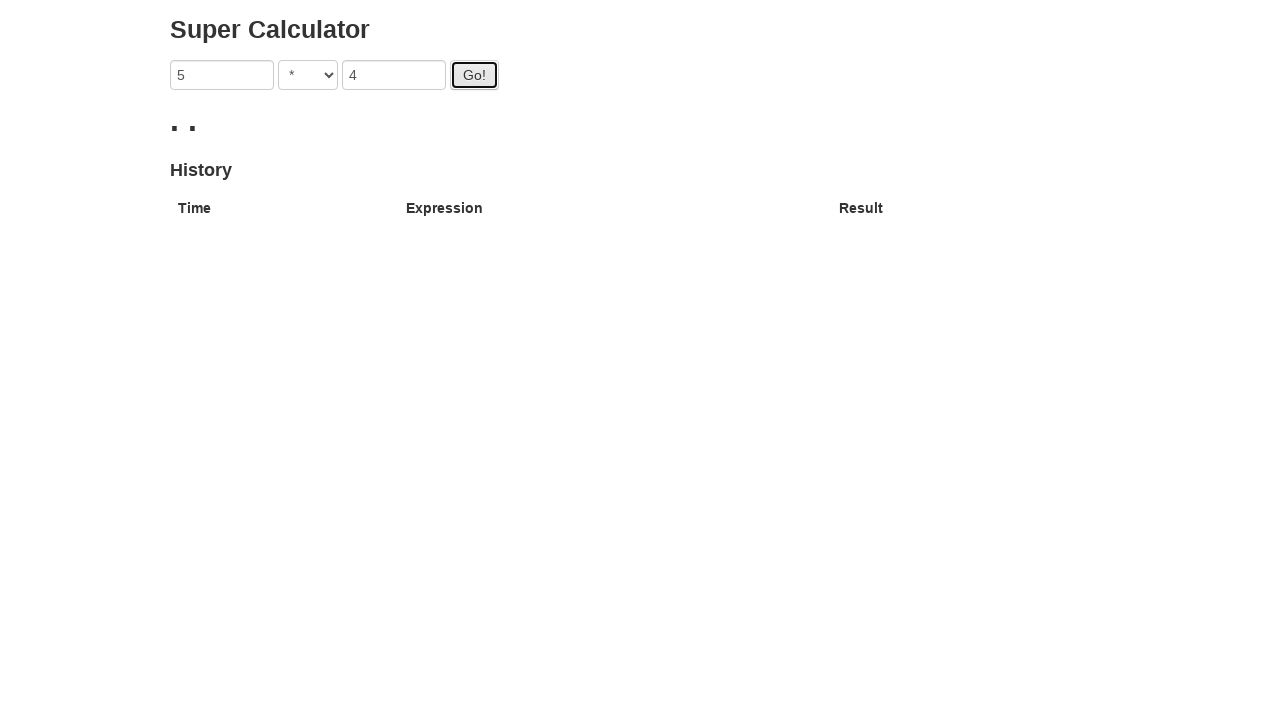

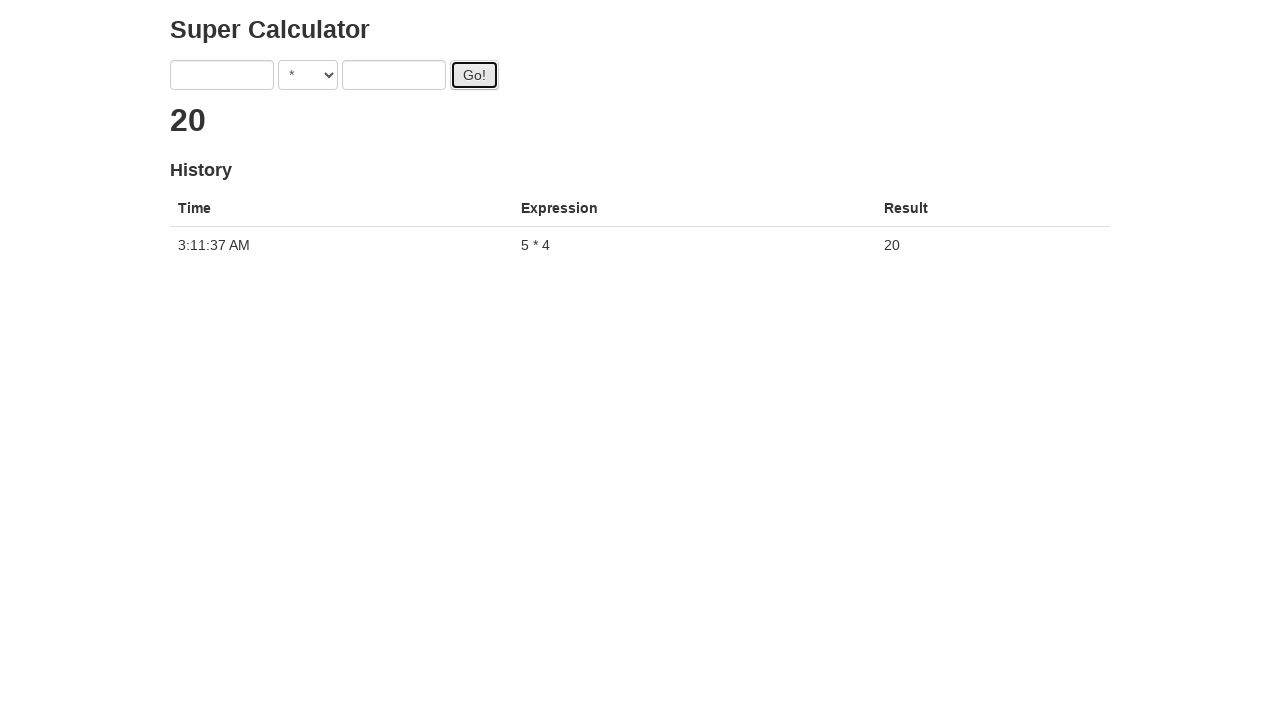